Navigates to nested frames example page and accesses content within nested iframes by switching between frame contexts

Starting URL: https://the-internet.herokuapp.com

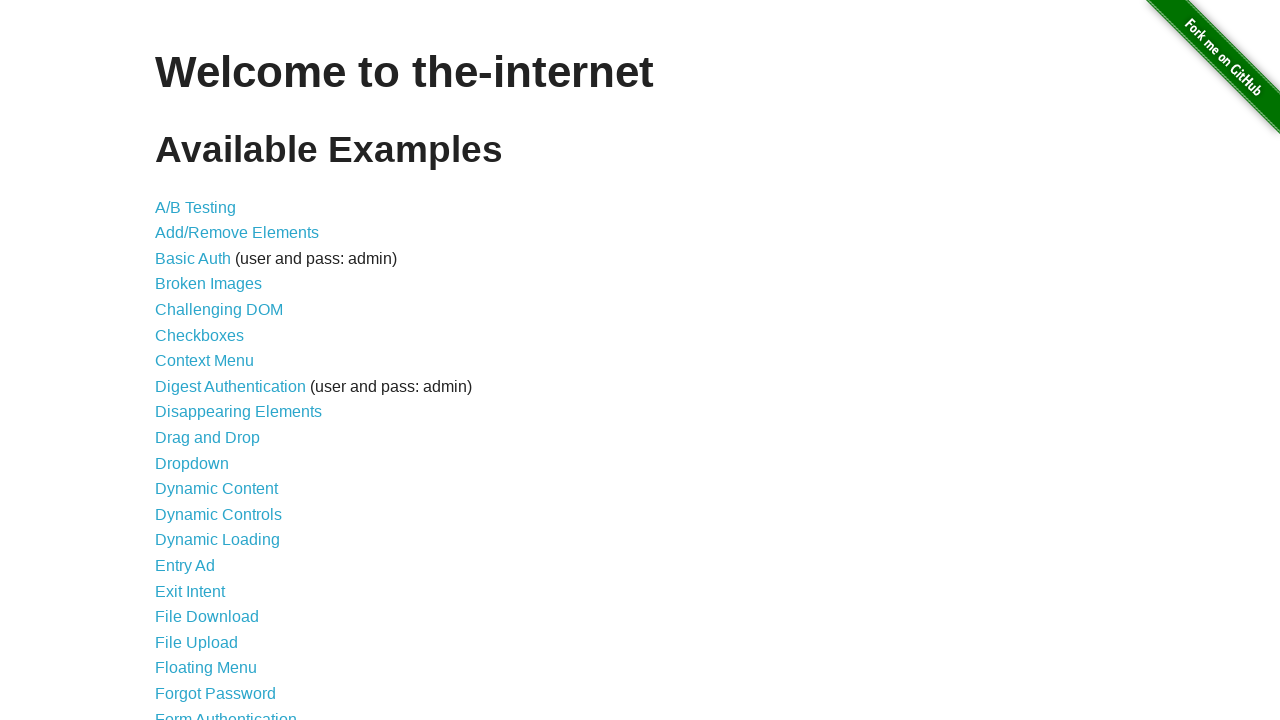

Clicked on Nested Frames link at (210, 395) on text=Nested Frames
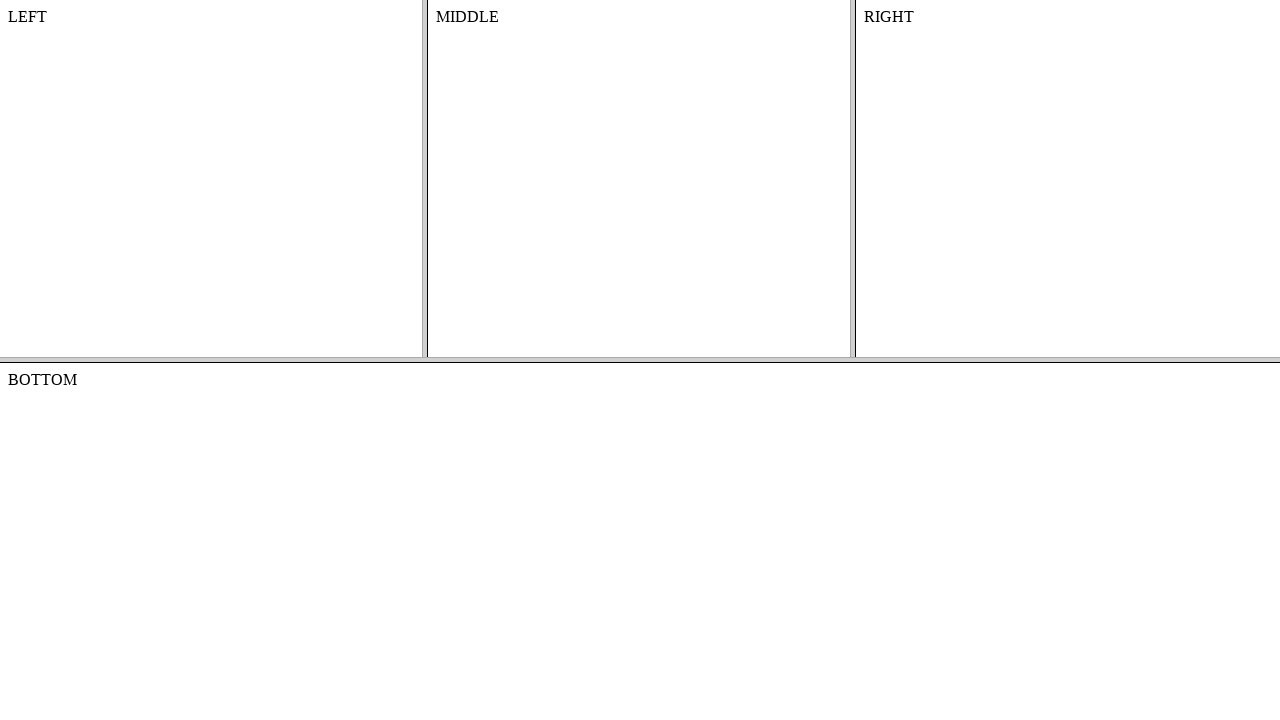

Located top frame with name 'frame-top'
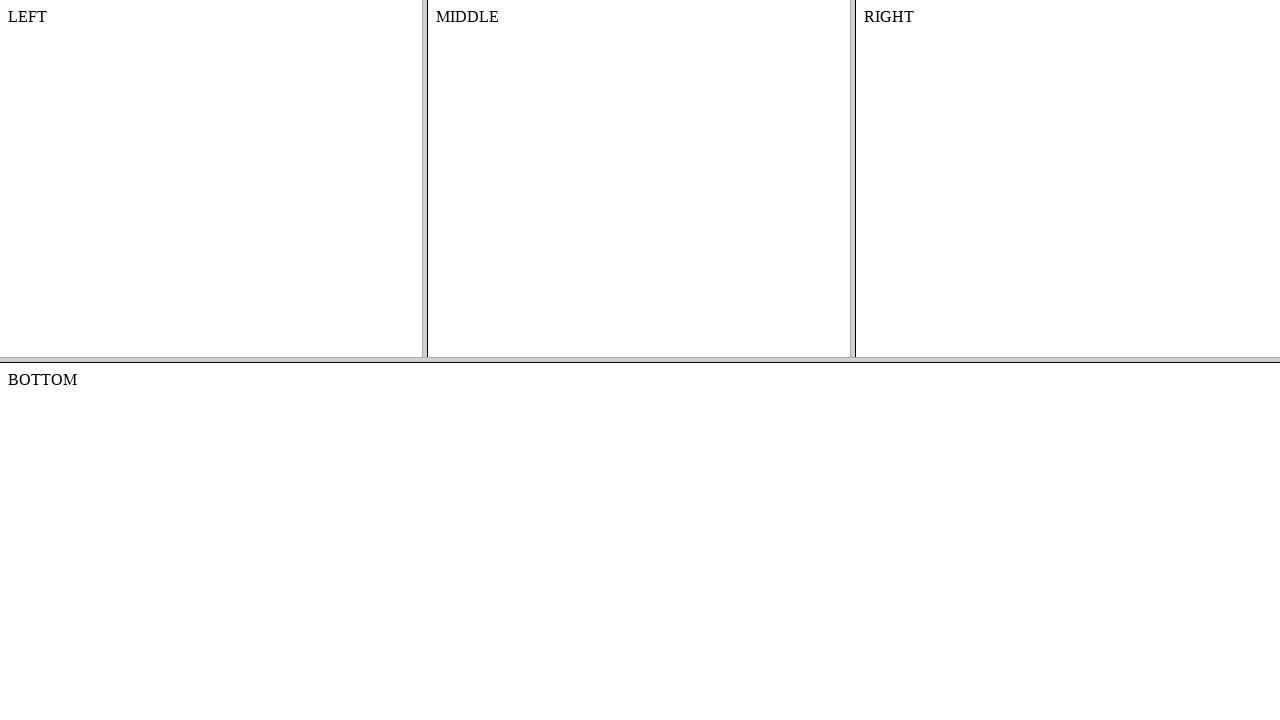

Located middle frame with name 'frame-middle' within top frame
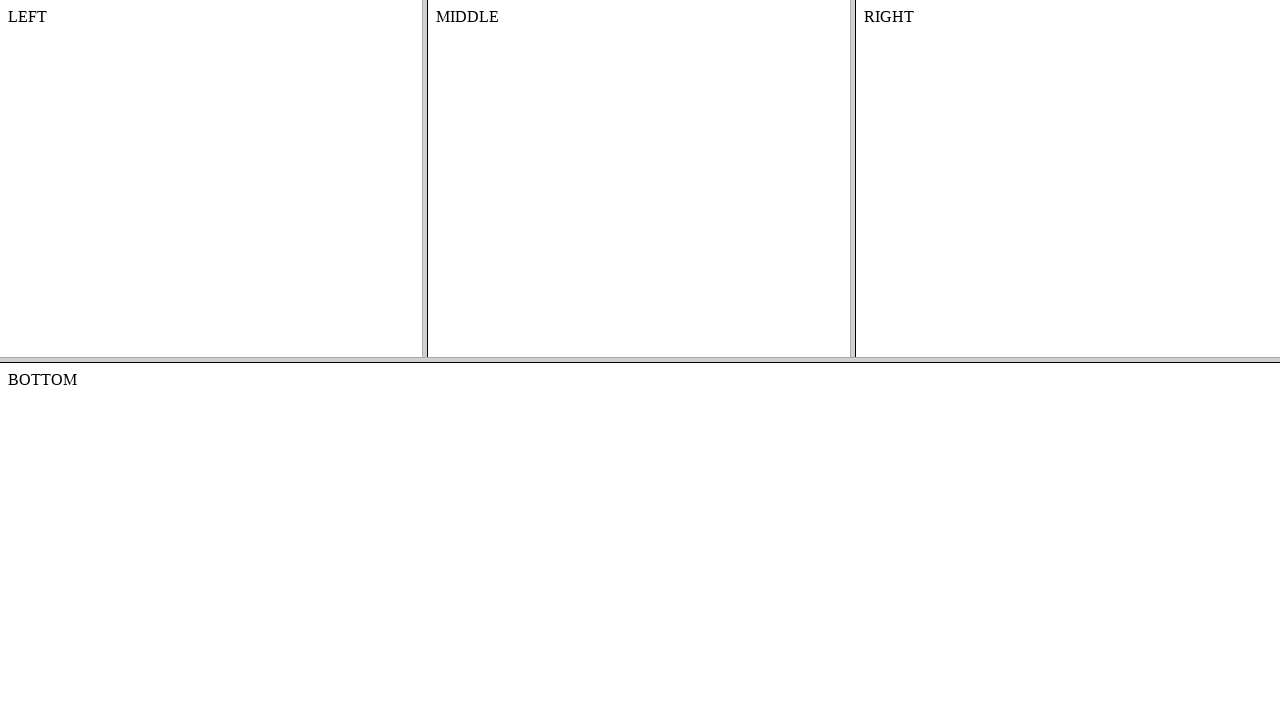

Retrieved text content from middle frame: MIDDLE
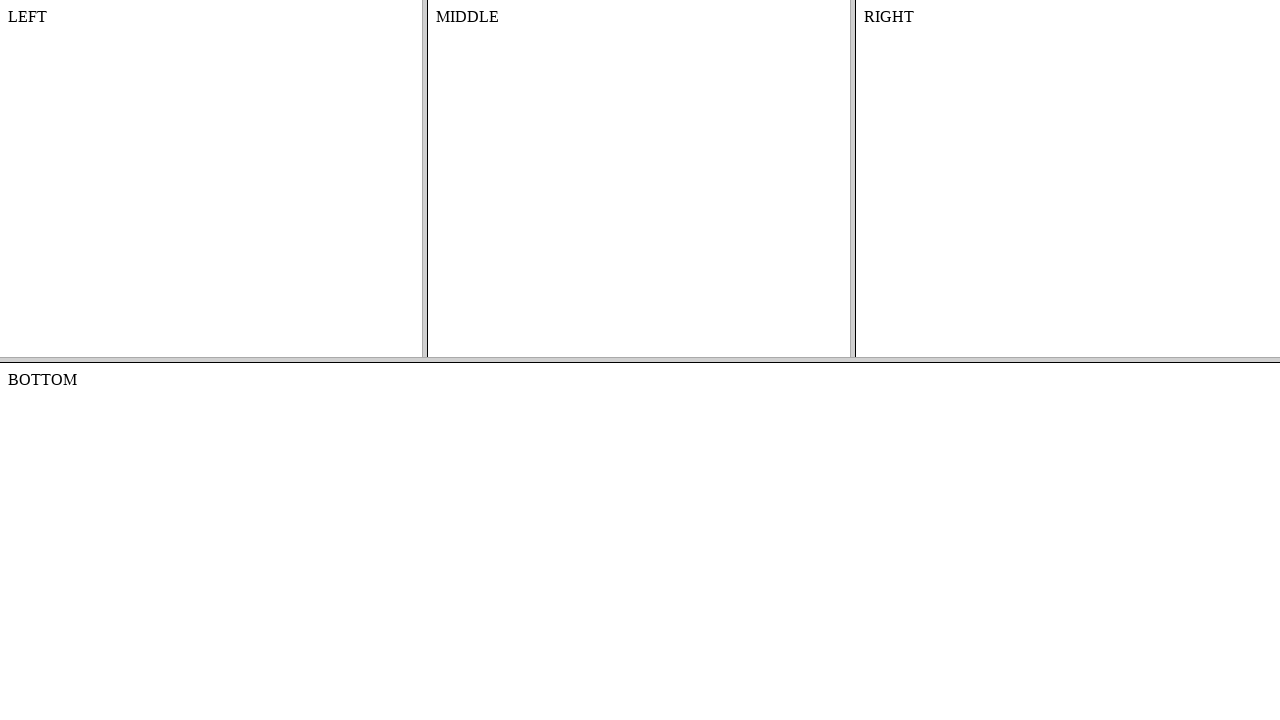

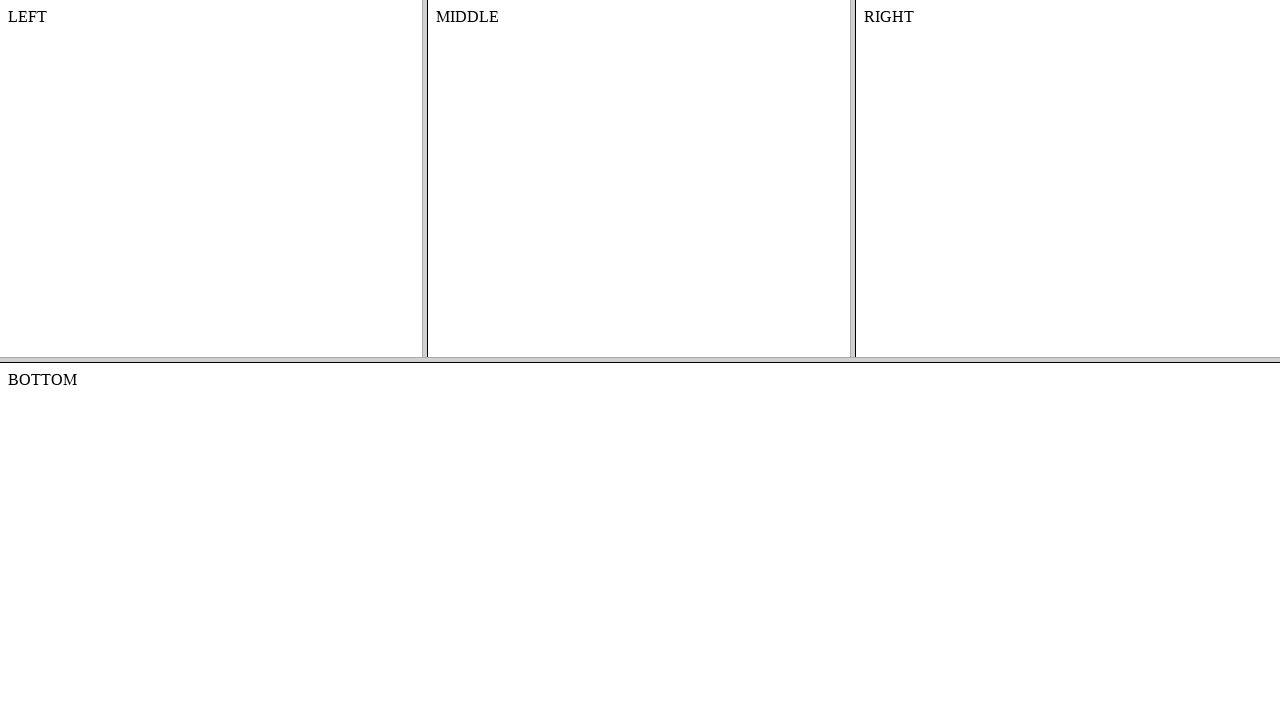